Tests a signup/registration form by filling in first name, last name, and email fields, then submitting the form

Starting URL: https://secure-retreat-92358.herokuapp.com/

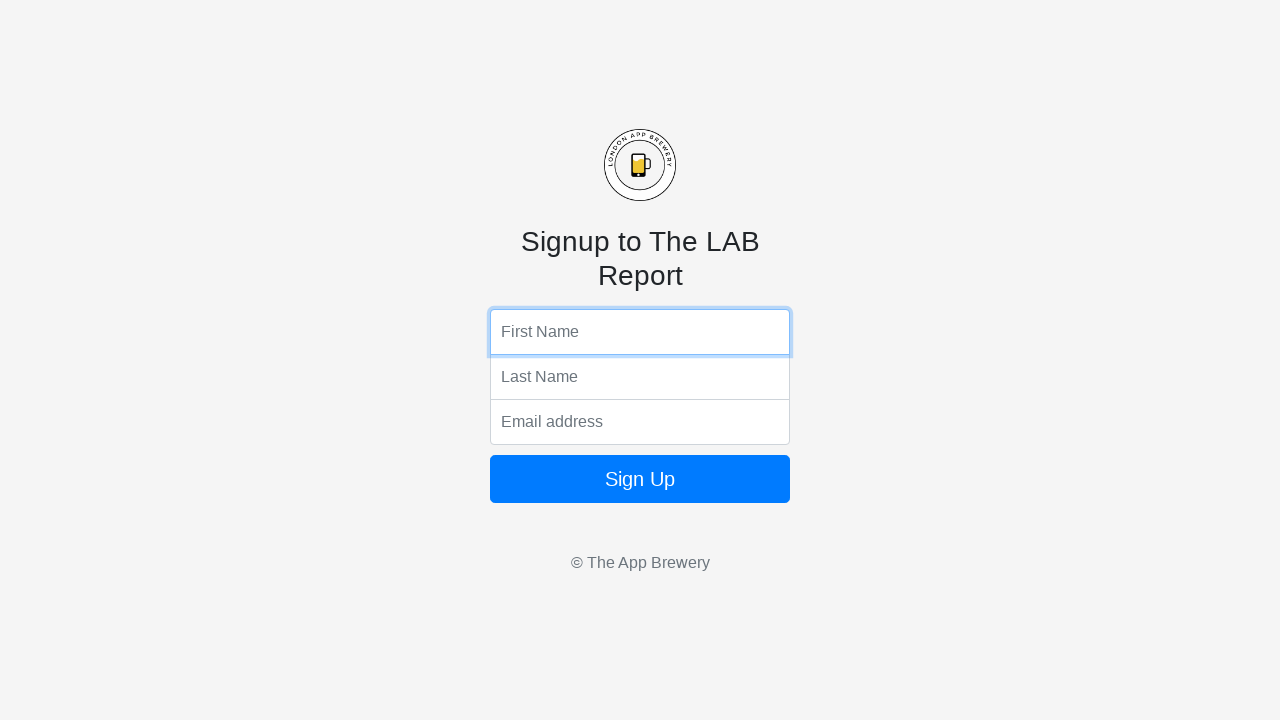

Filled first name field with 'Marcus' on input[name='fName']
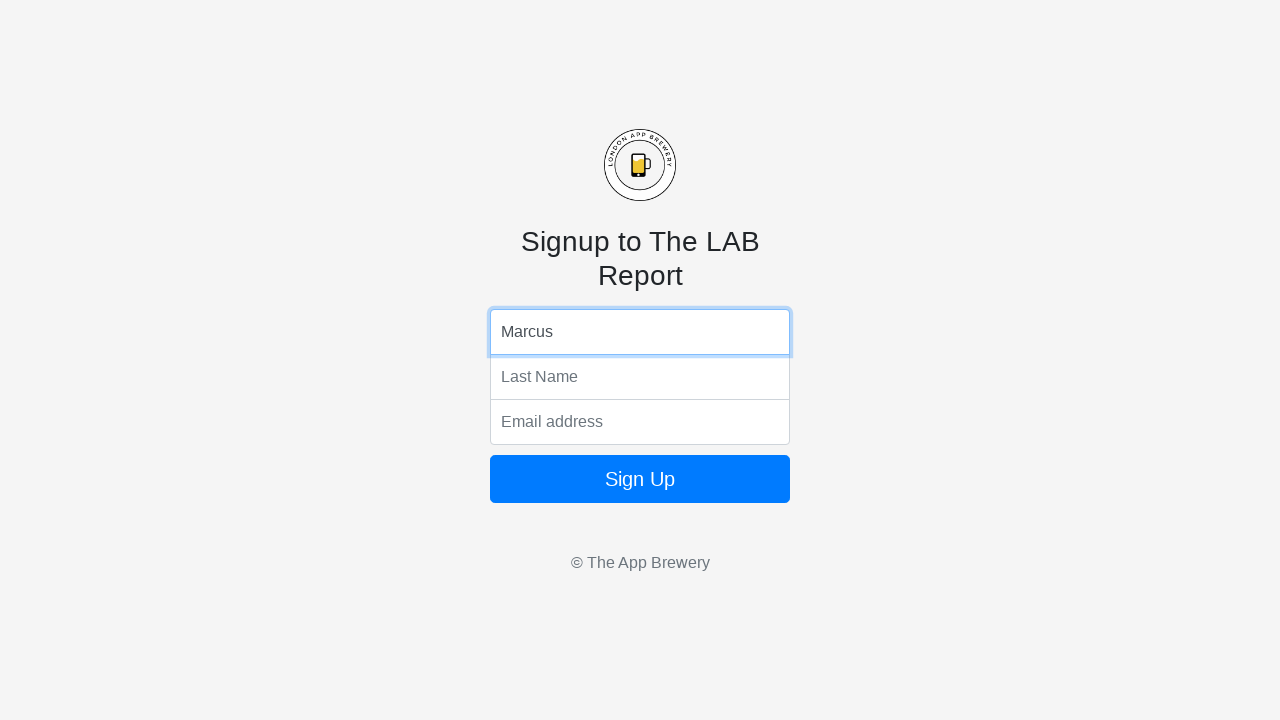

Filled last name field with 'Thompson' on input[name='lName']
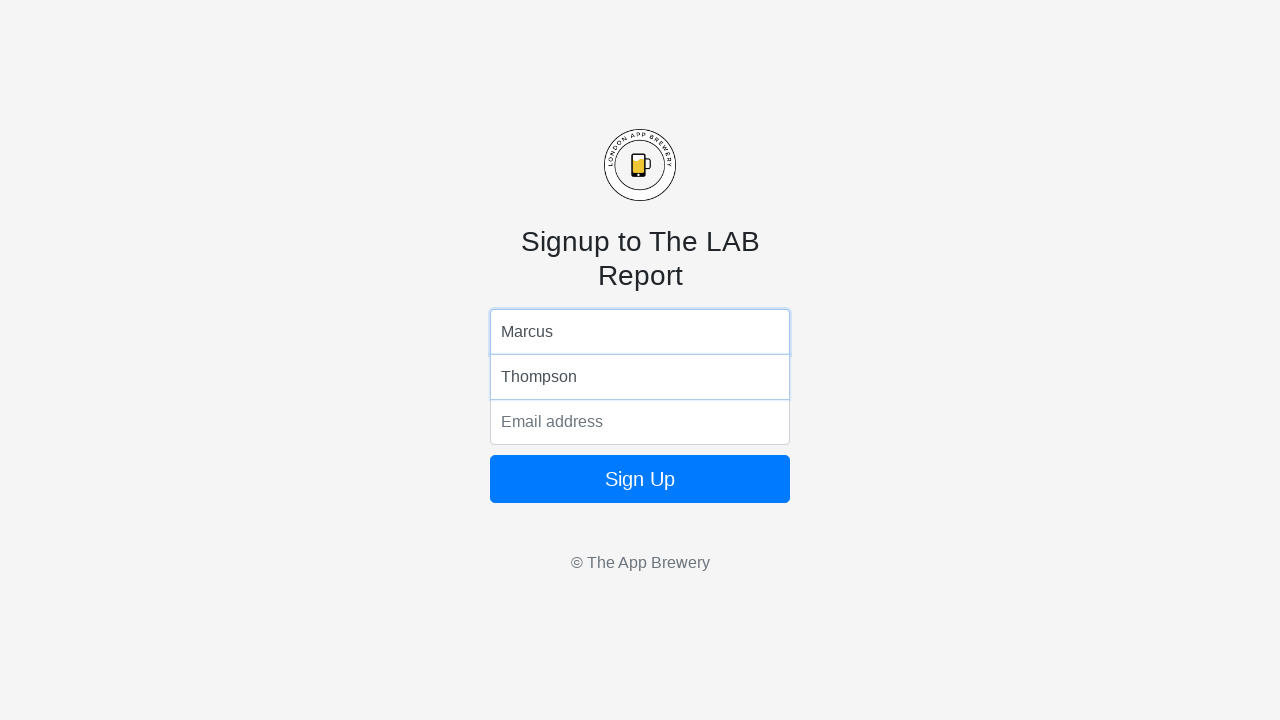

Filled email field with 'marcus.thompson@example.com' on input[name='email']
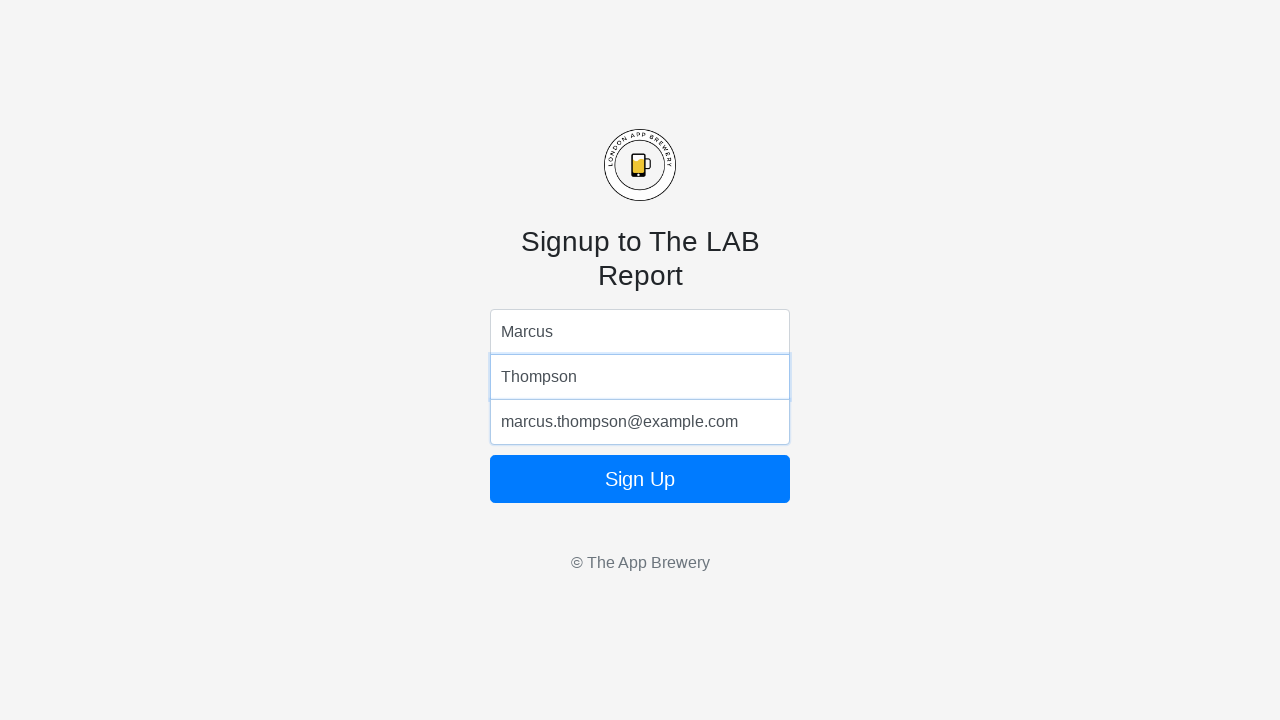

Clicked submit button to complete form submission at (640, 479) on .btn-block
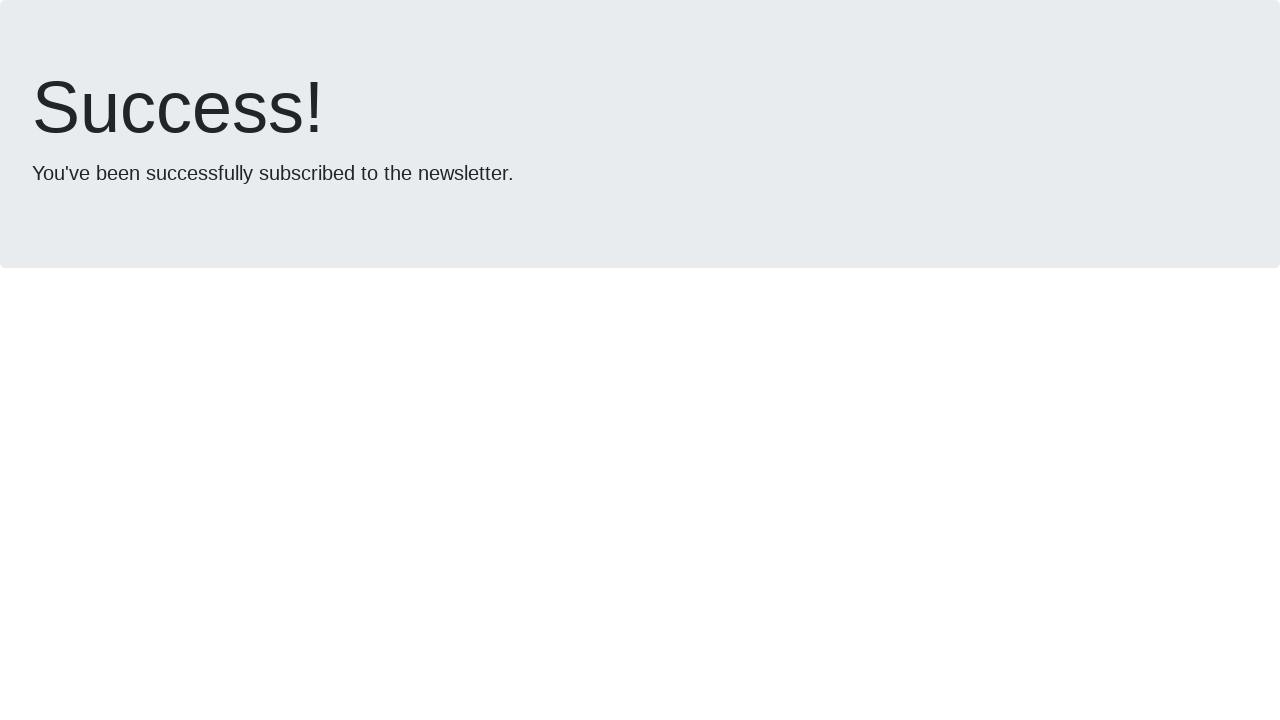

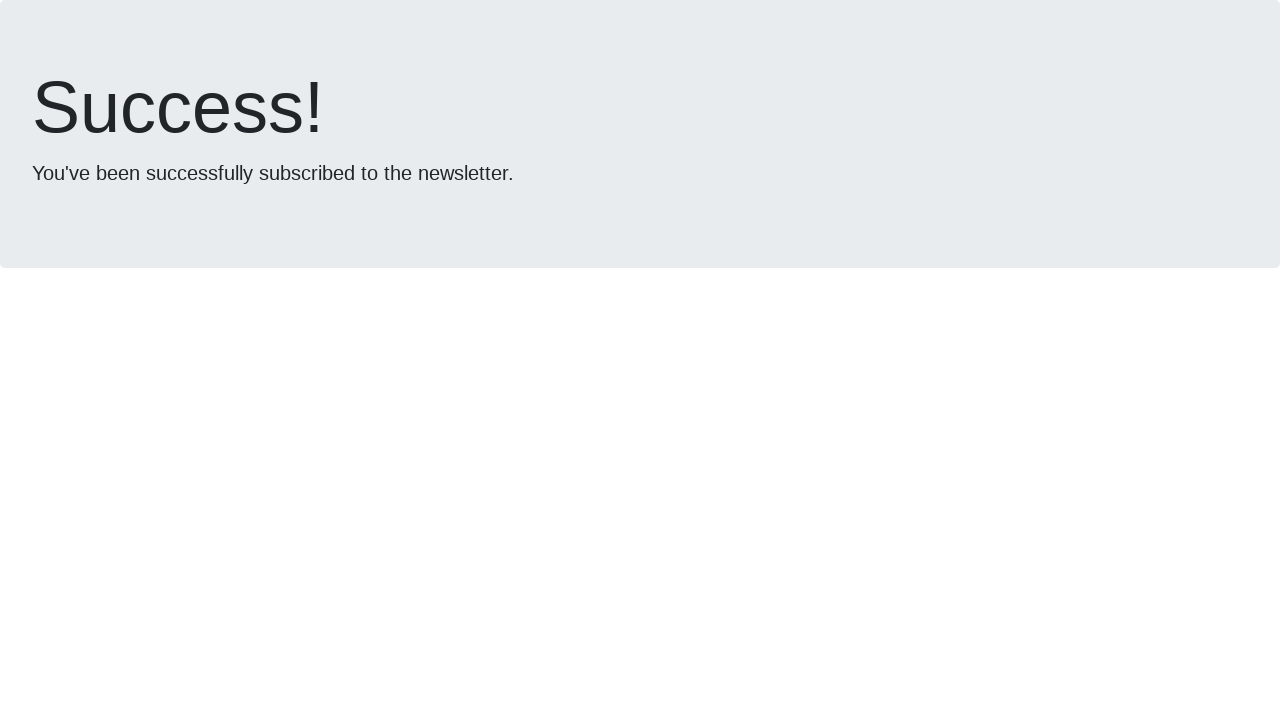